Opens the Adidas Yeezy application page and waits for the page to load

Starting URL: http://www.adidas.com/us/apps/yeezy5av

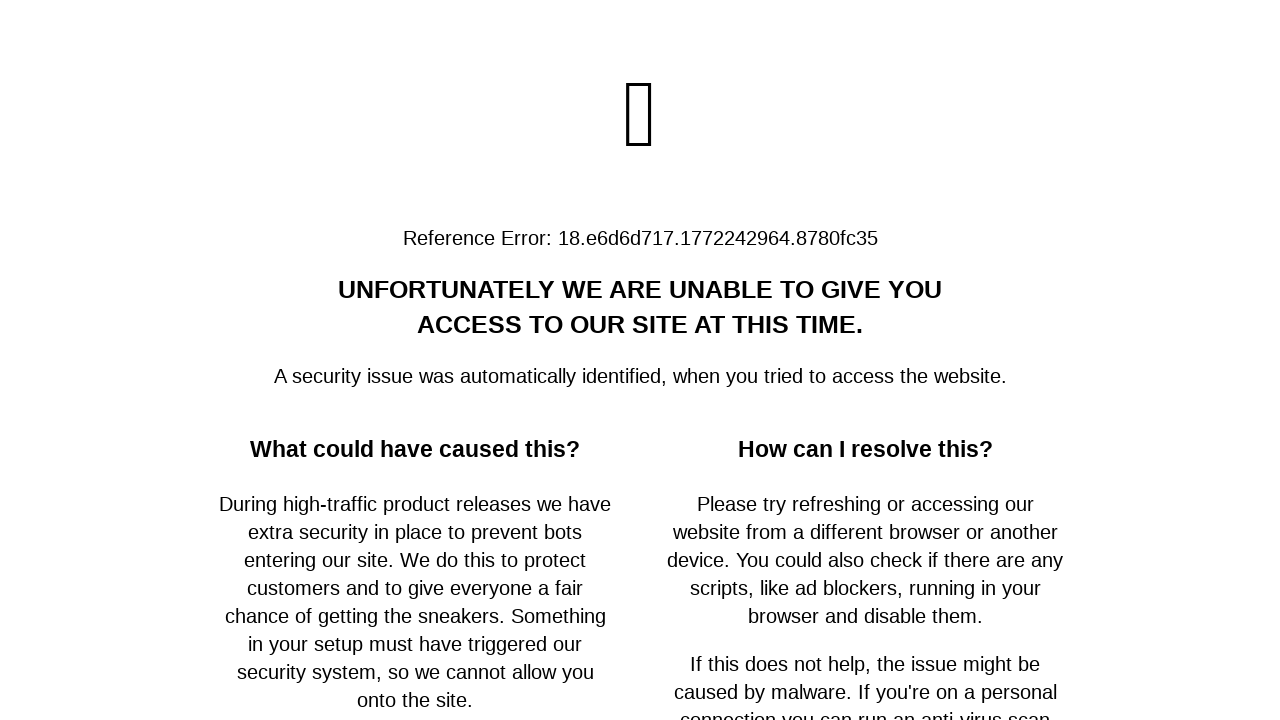

Navigated to Adidas Yeezy5av application page
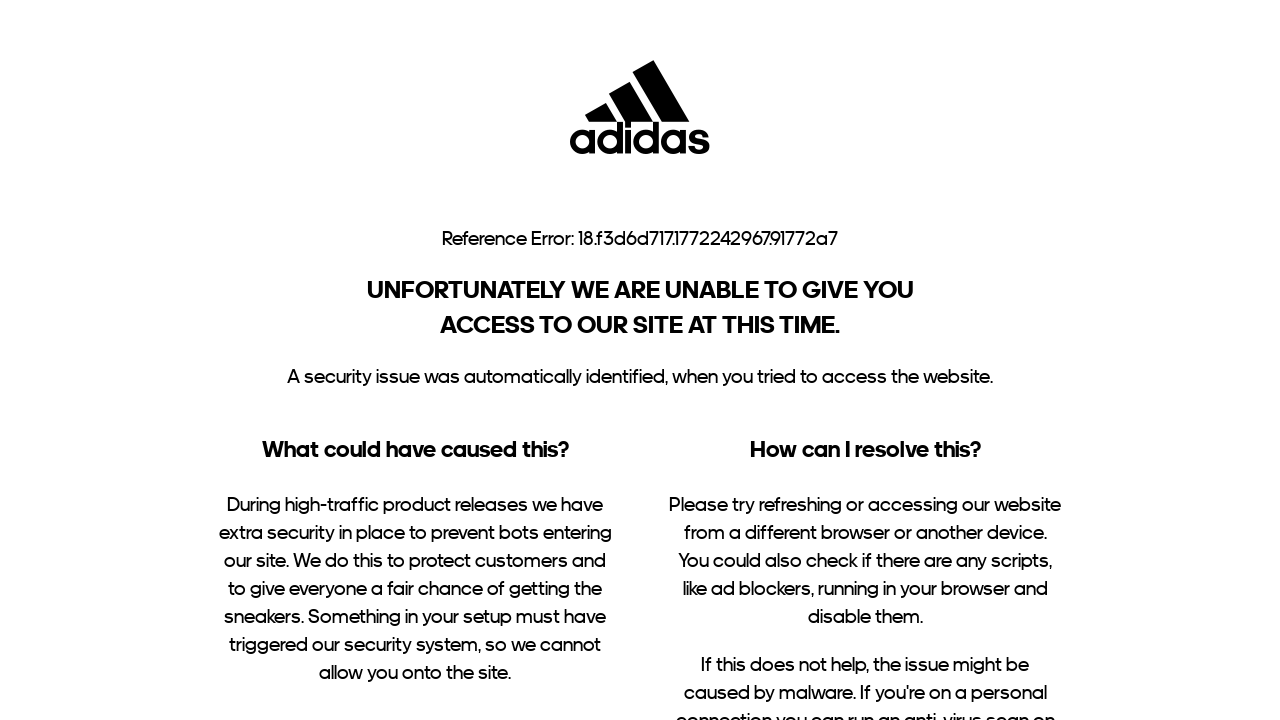

Page DOM content loaded
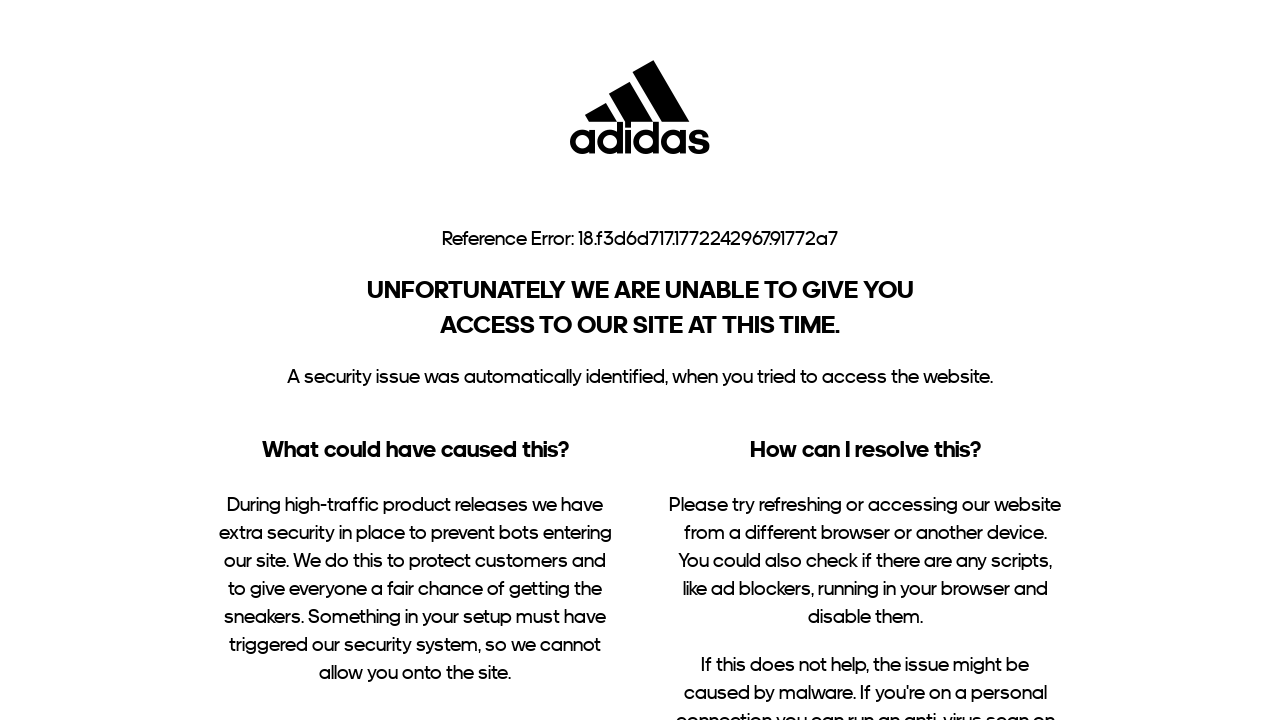

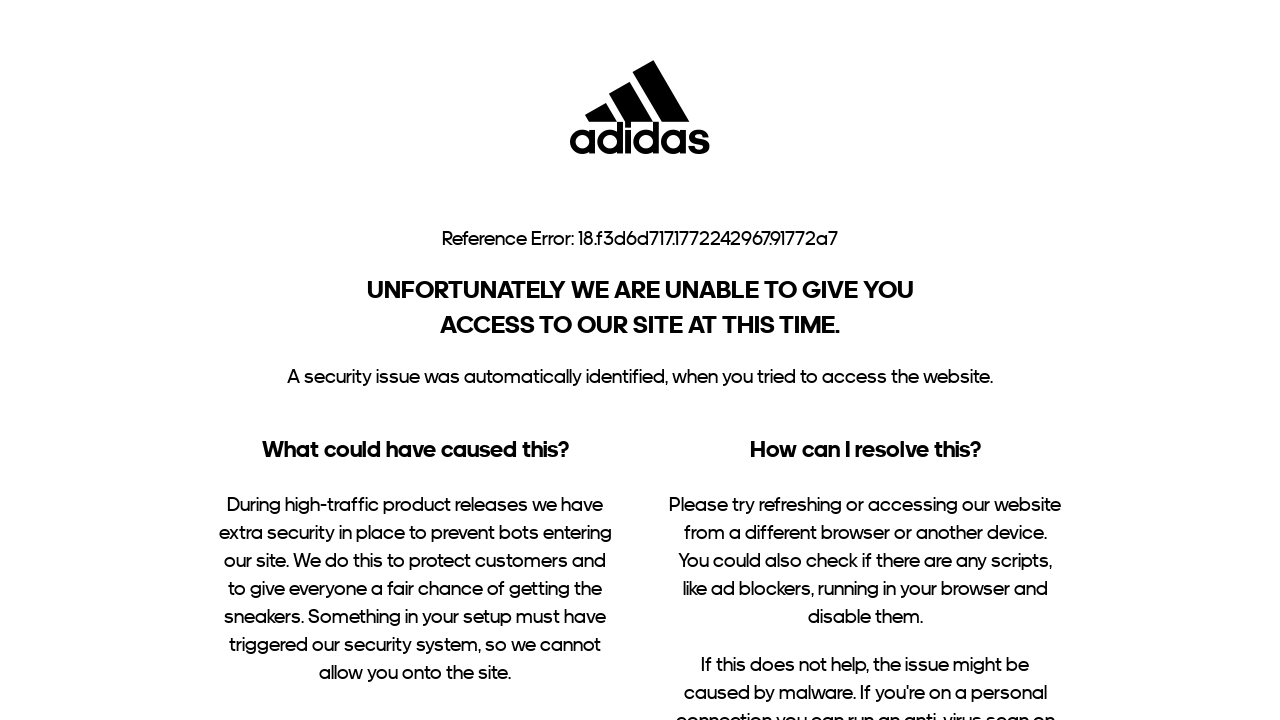